Tests that submitting the form without selecting gender shows a validation alert for required gender field

Starting URL: https://wcaquino.me/selenium/componentes.html

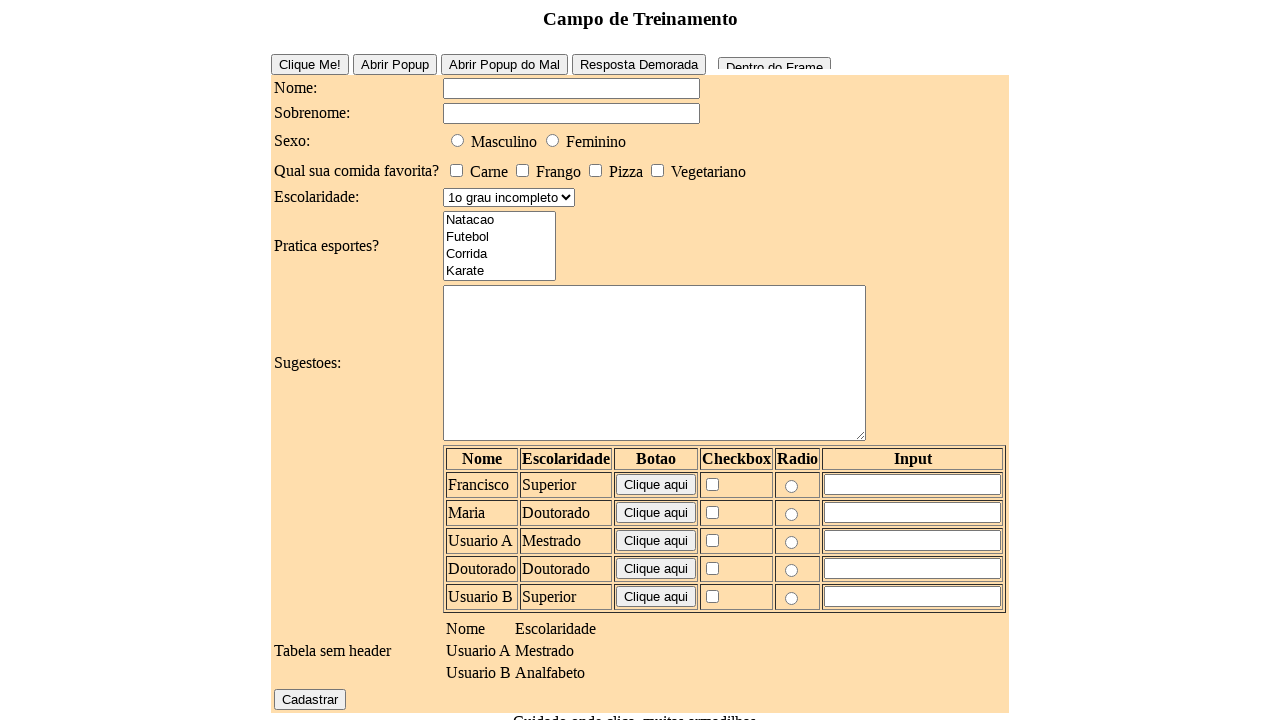

Set up dialog handler to capture alerts
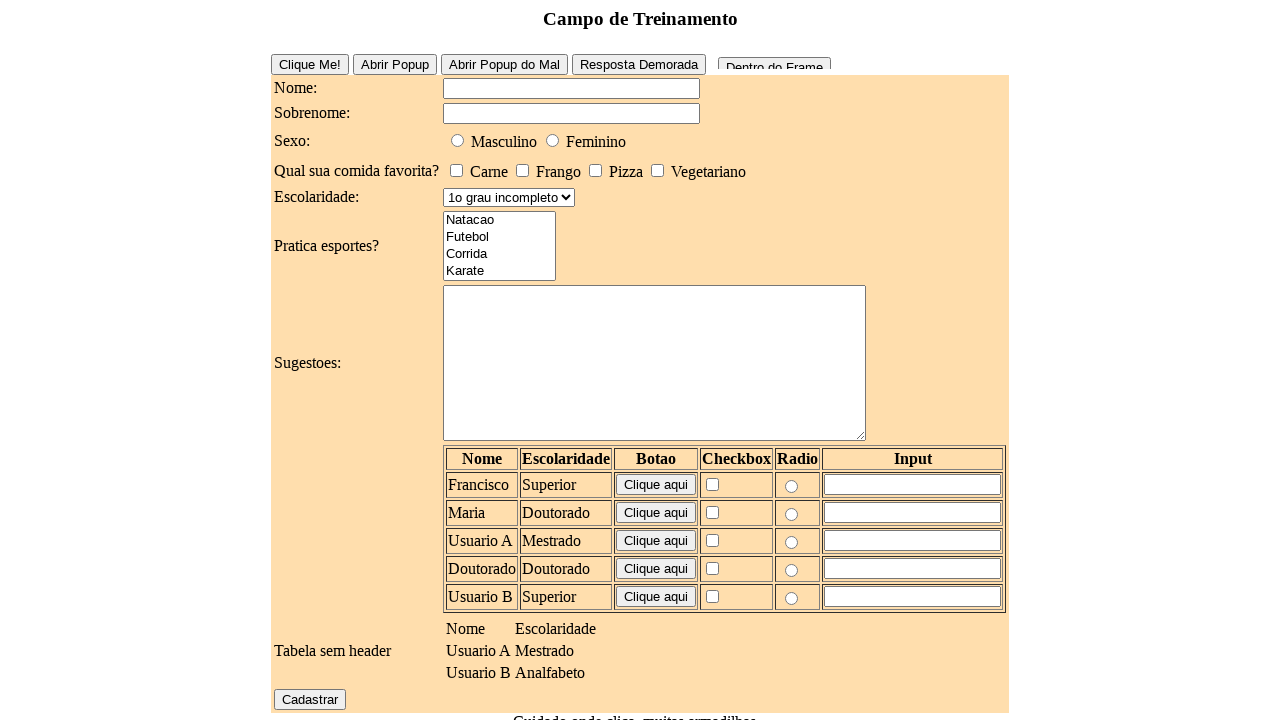

Filled name field with 'Nome qualquer' on [id='elementosForm:nome']
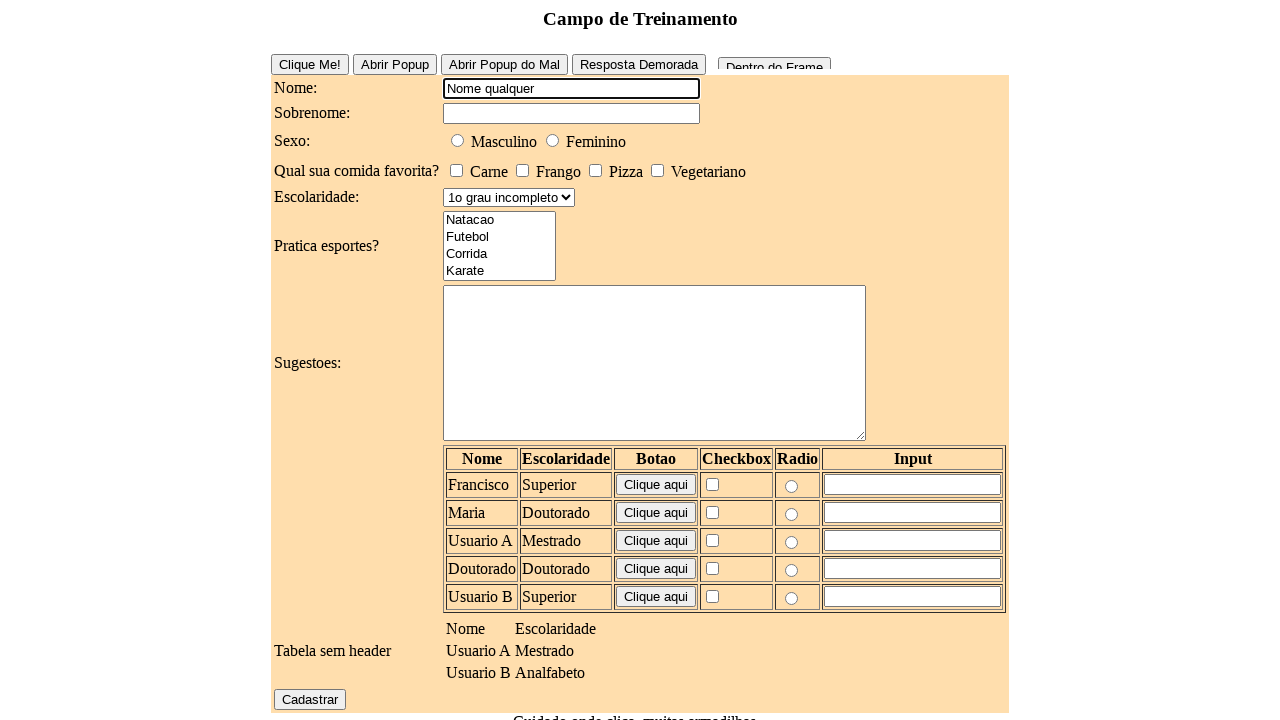

Filled surname field with 'Sobrenome qualquer' on [id='elementosForm:sobrenome']
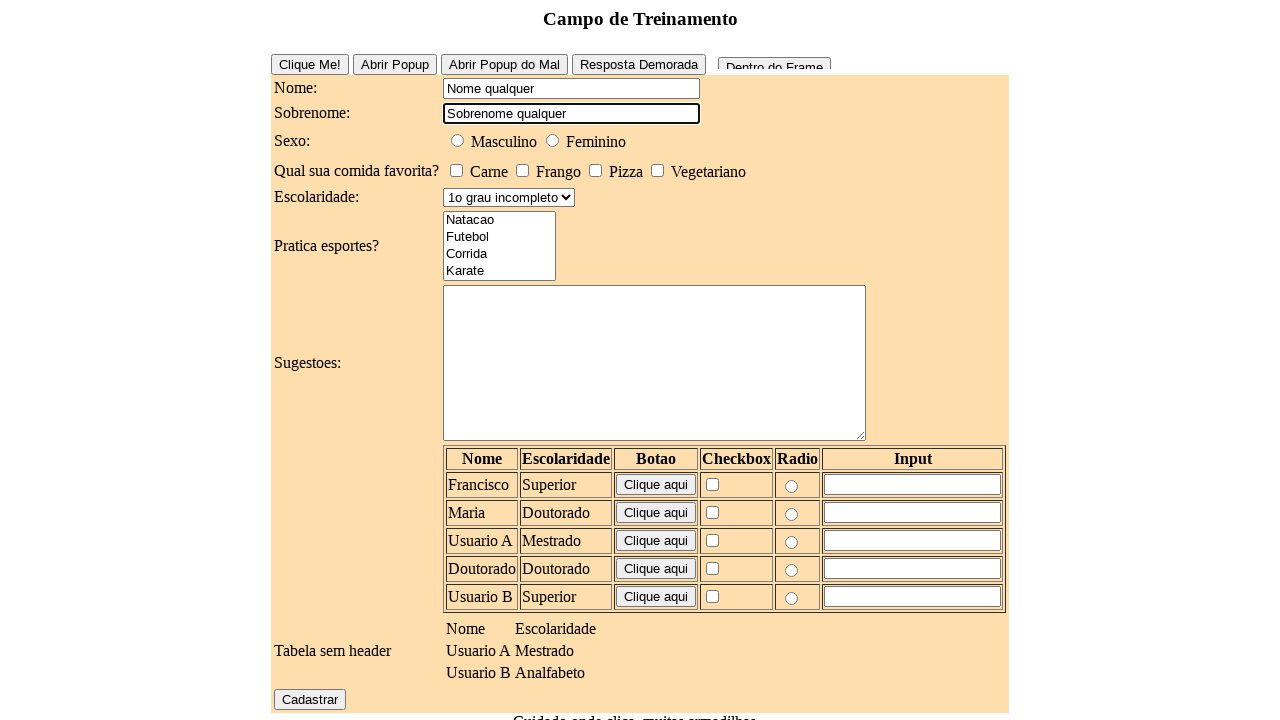

Clicked register button without selecting gender, triggering validation alert at (310, 699) on [id='elementosForm:cadastrar']
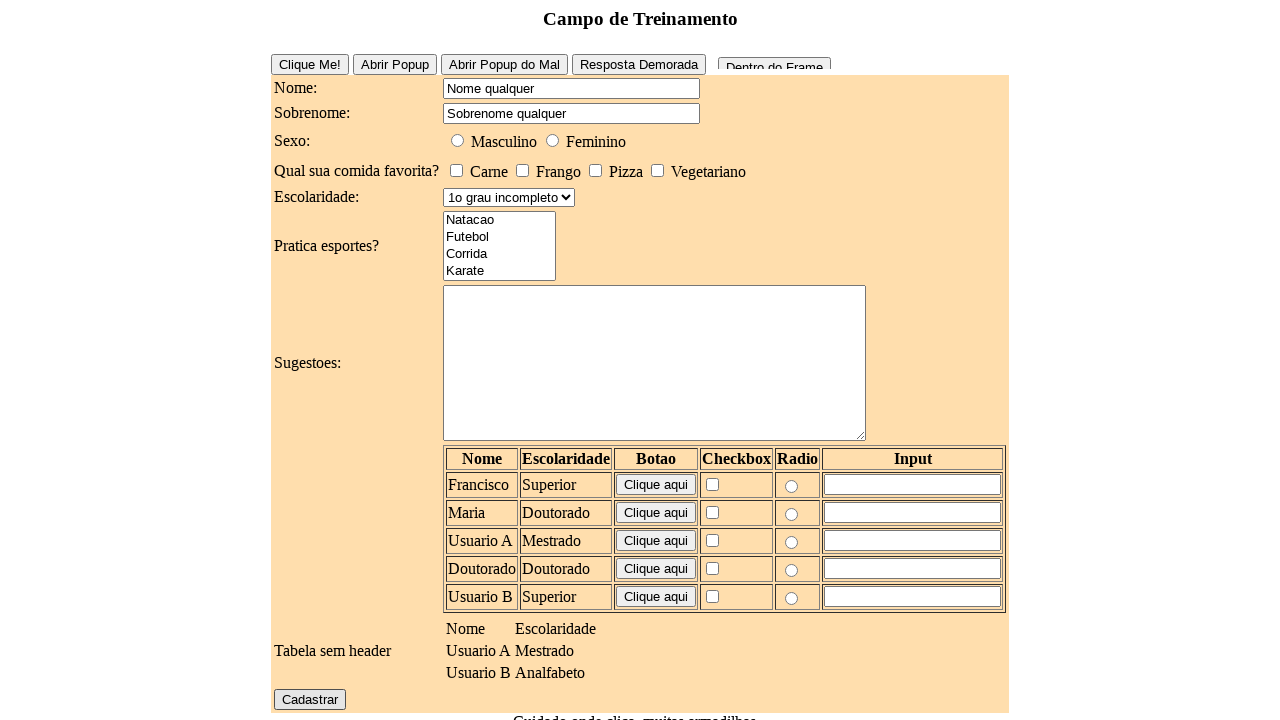

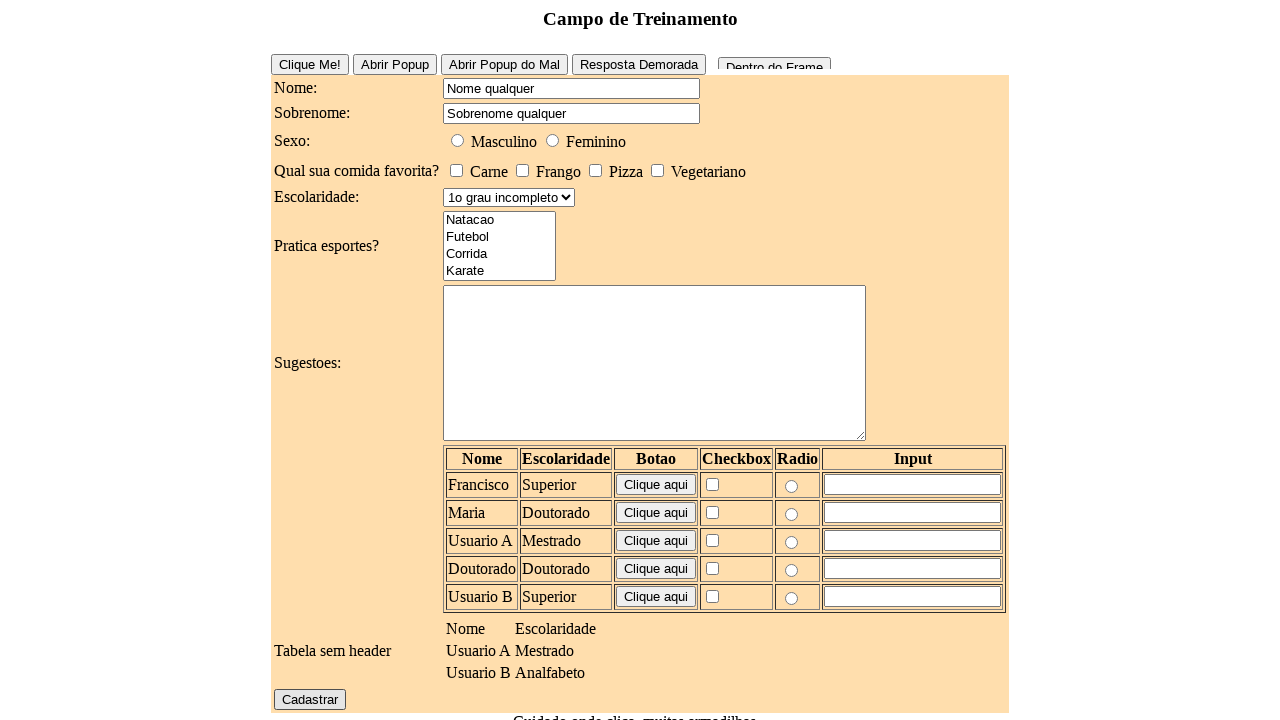